Tests JavaScript popup handling by clicking buttons that trigger JS Alert, Confirm, and Prompt dialogs, accepting each dialog and verifying the result text

Starting URL: https://the-internet.herokuapp.com/javascript_alerts

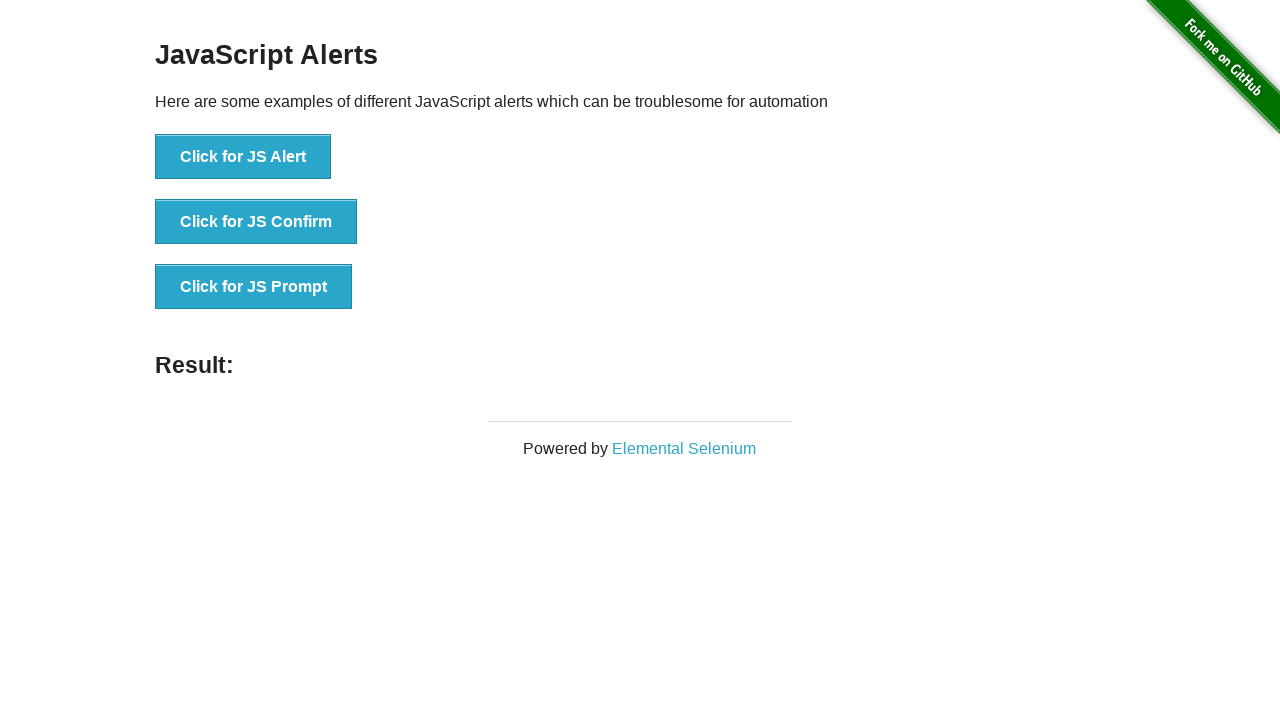

Set up dialog handler to accept all dialogs and provide 'Maniek' as input for prompts
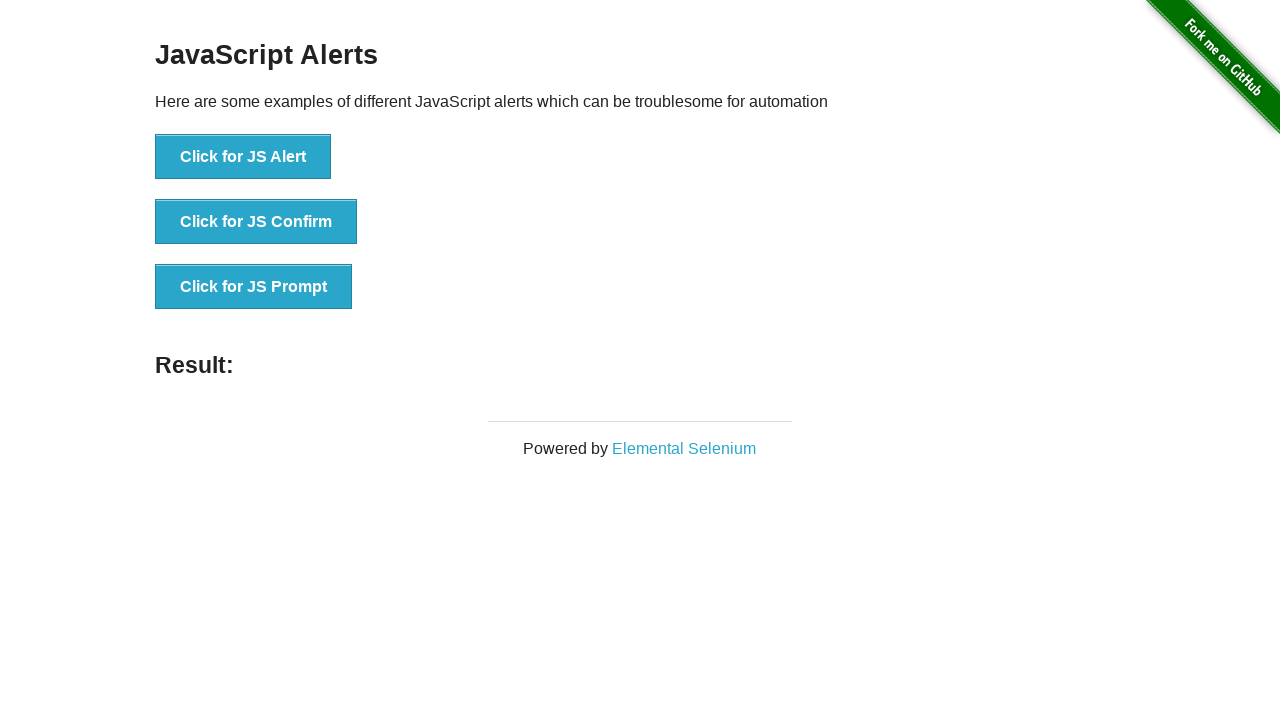

Clicked button to trigger JS Alert dialog at (243, 157) on xpath=//button[text()='Click for JS Alert']
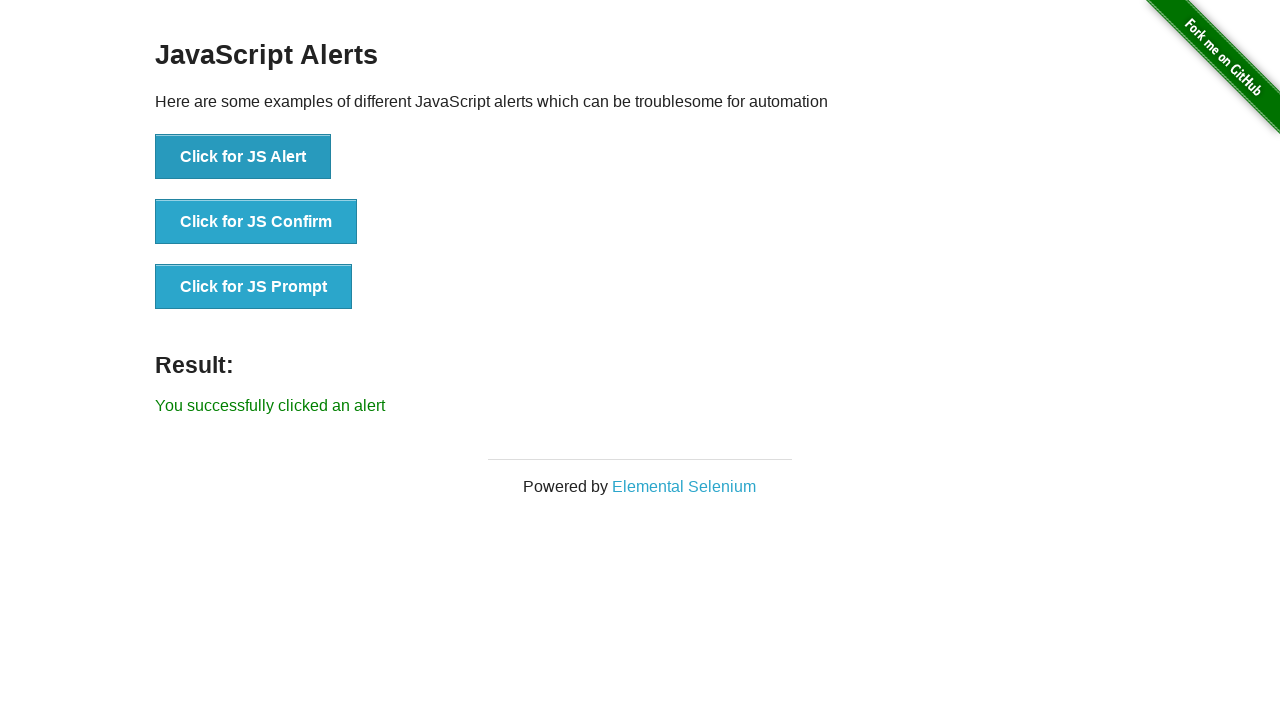

Clicked button to trigger JS Confirm dialog at (256, 222) on xpath=//button[text()='Click for JS Confirm']
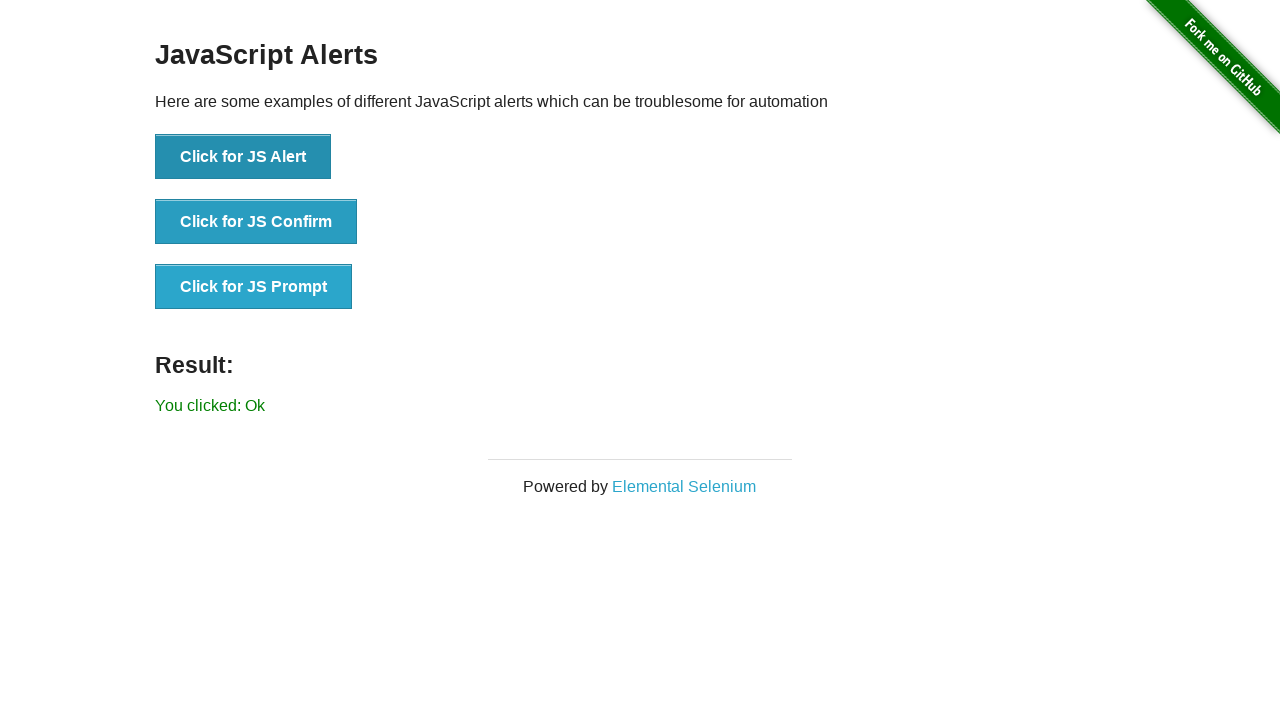

Clicked button to trigger JS Prompt dialog at (254, 287) on xpath=//button[text()='Click for JS Prompt']
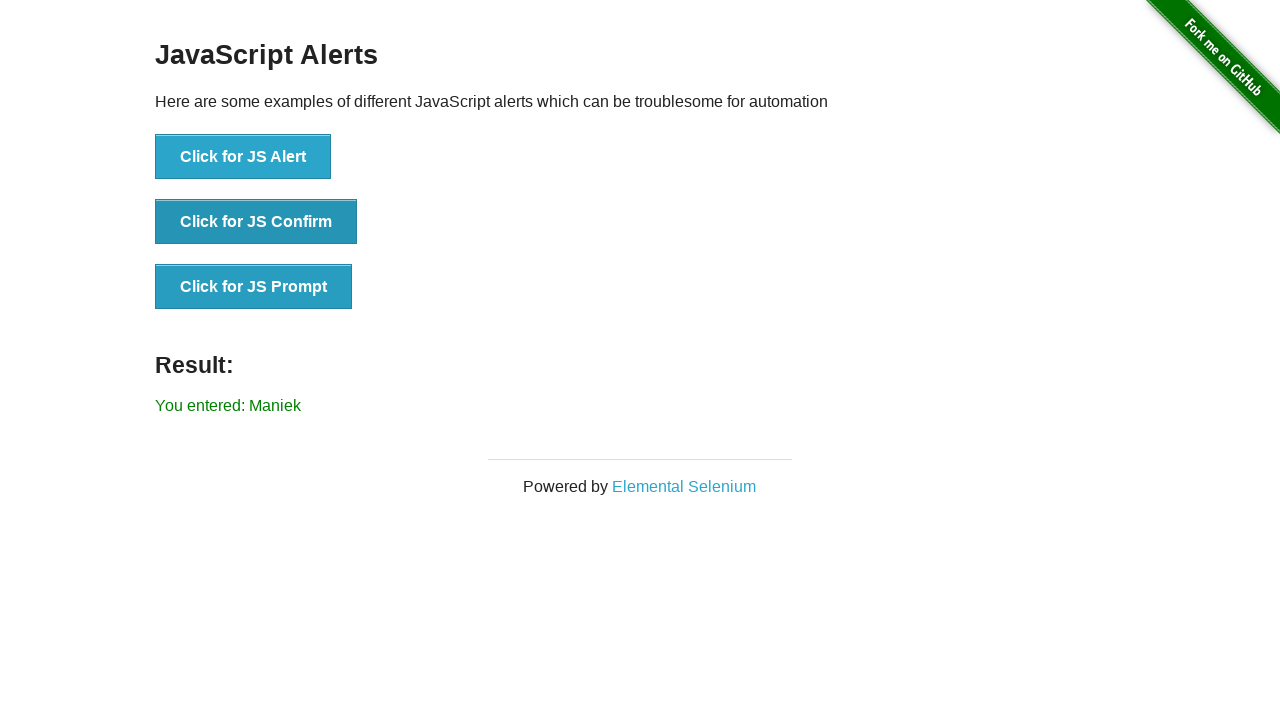

Result text element loaded and displayed
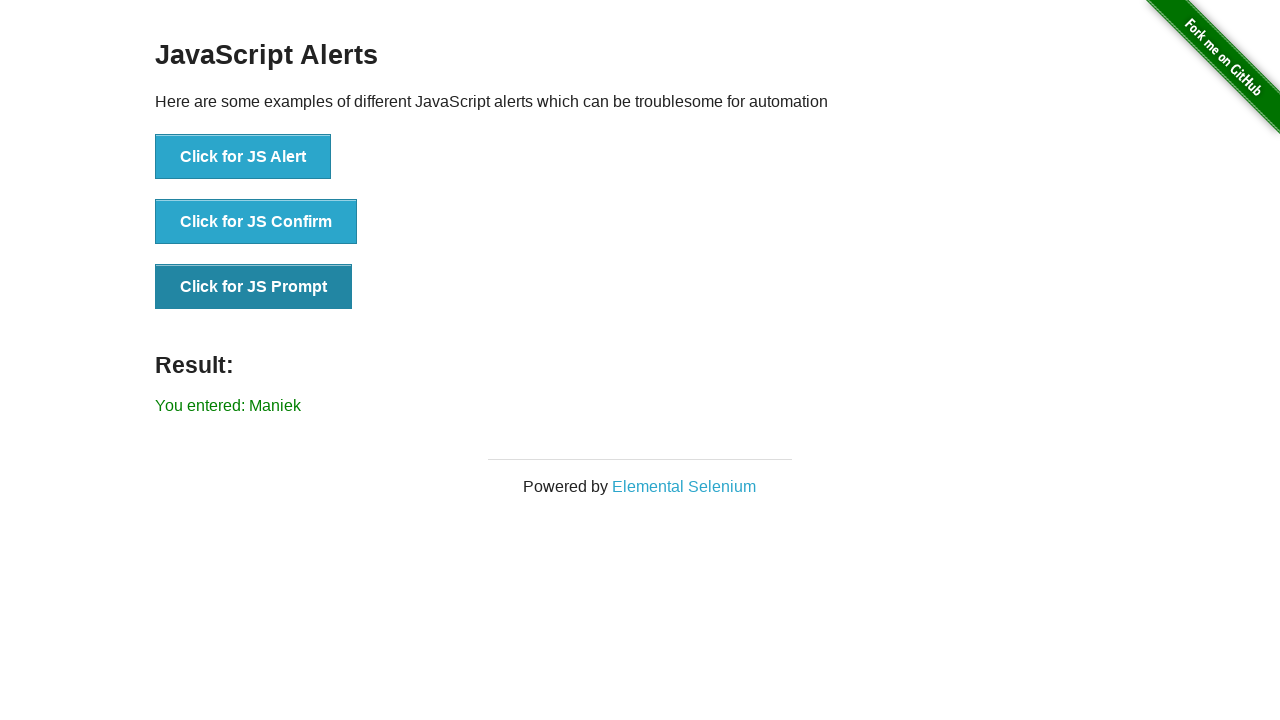

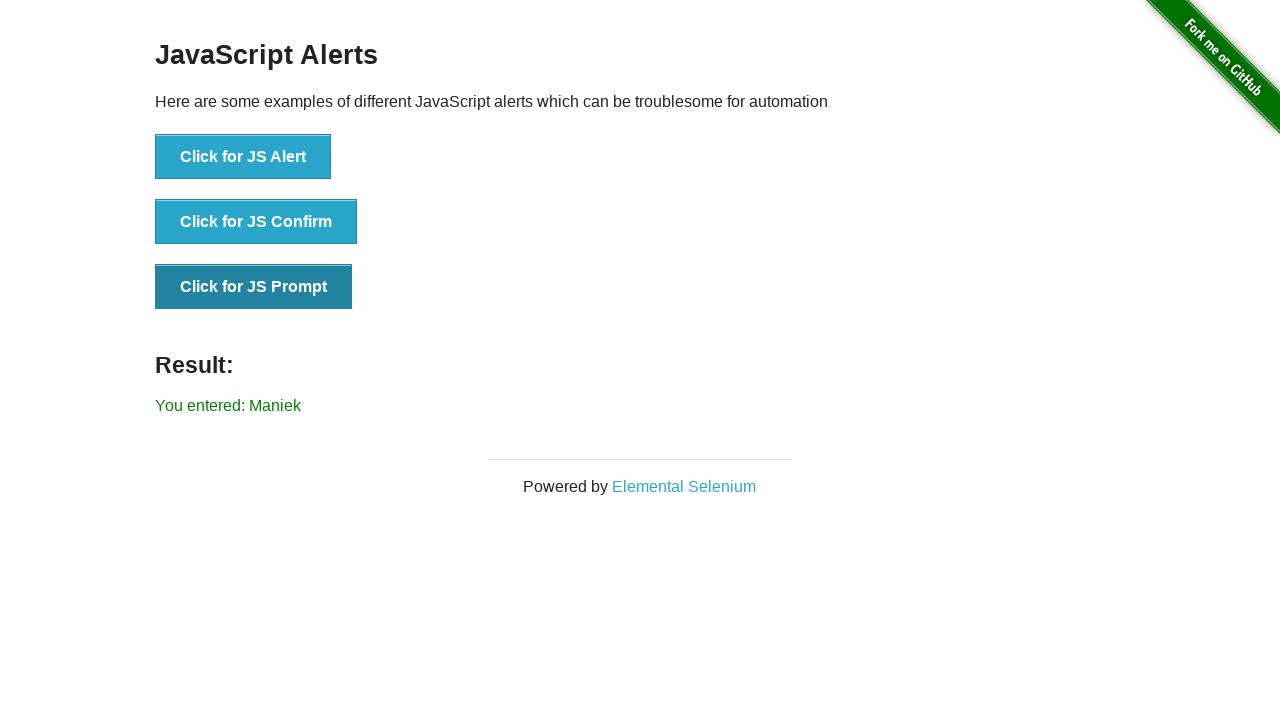